Creates two todo items and verifies both appear in the list with correct text

Starting URL: https://todomvc.com/examples/react/dist/

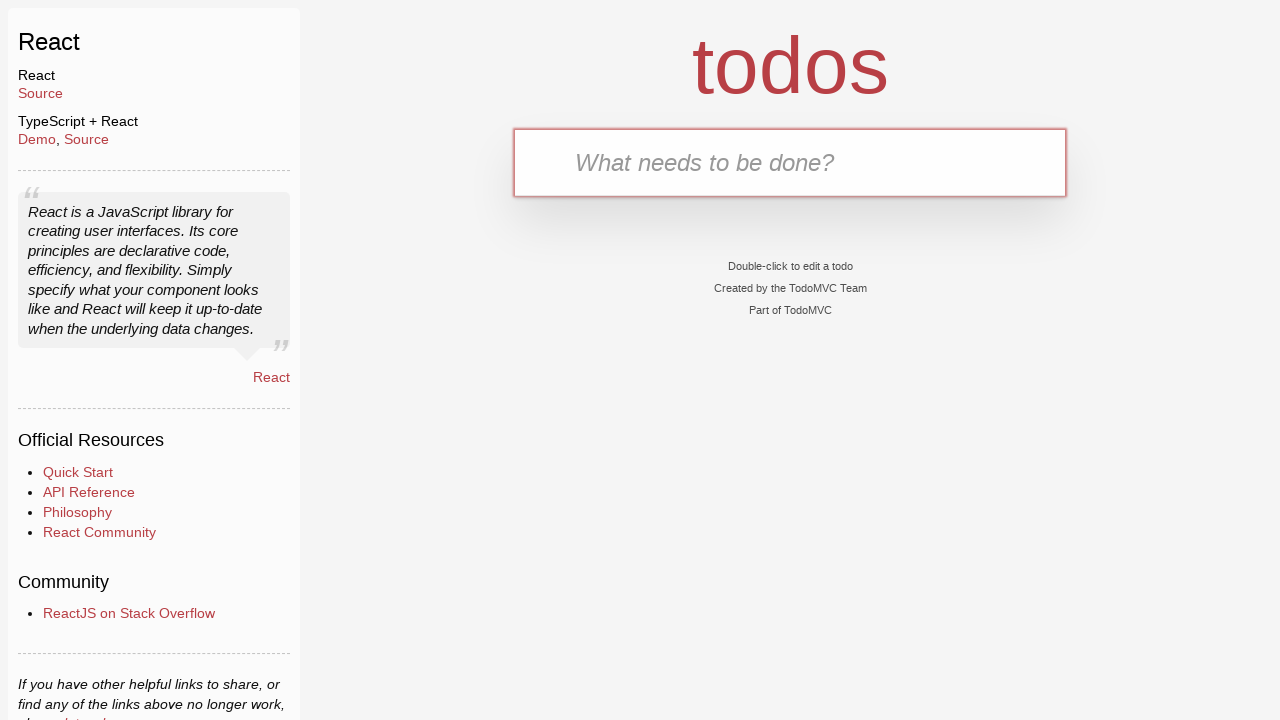

Filled new todo input with 'Complete project report' on .new-todo
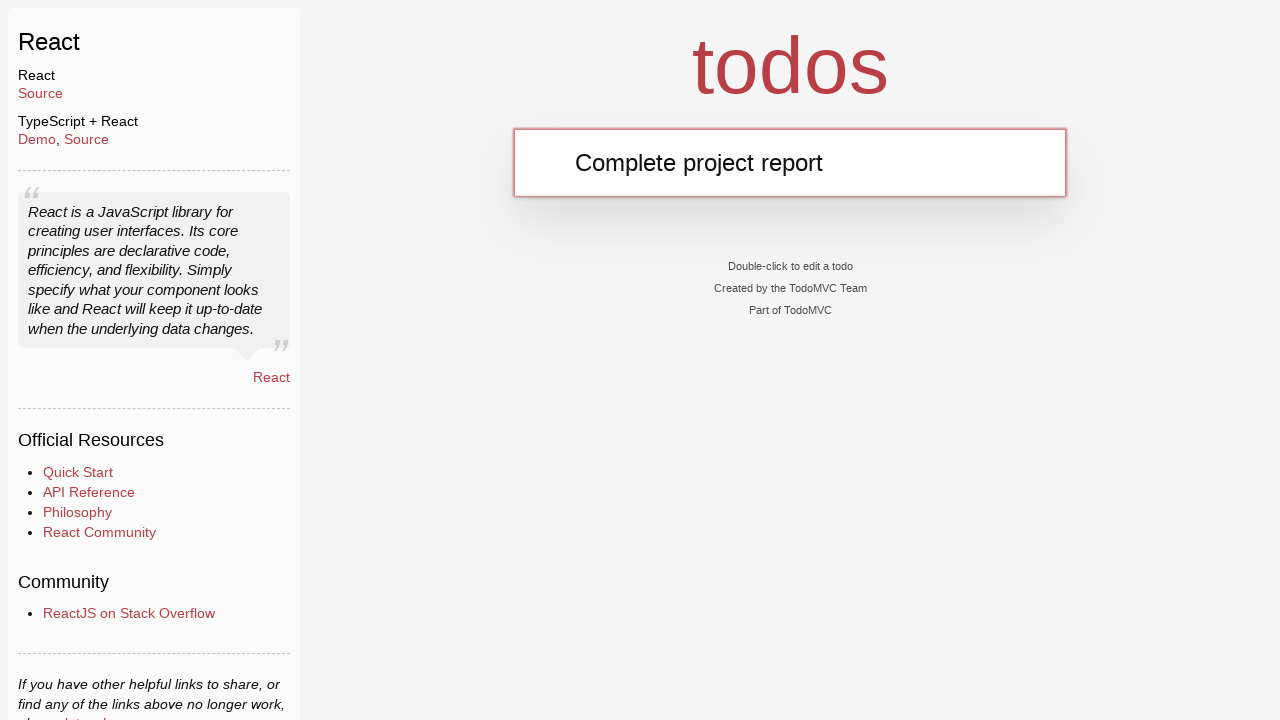

Pressed Enter to create first todo item on .new-todo
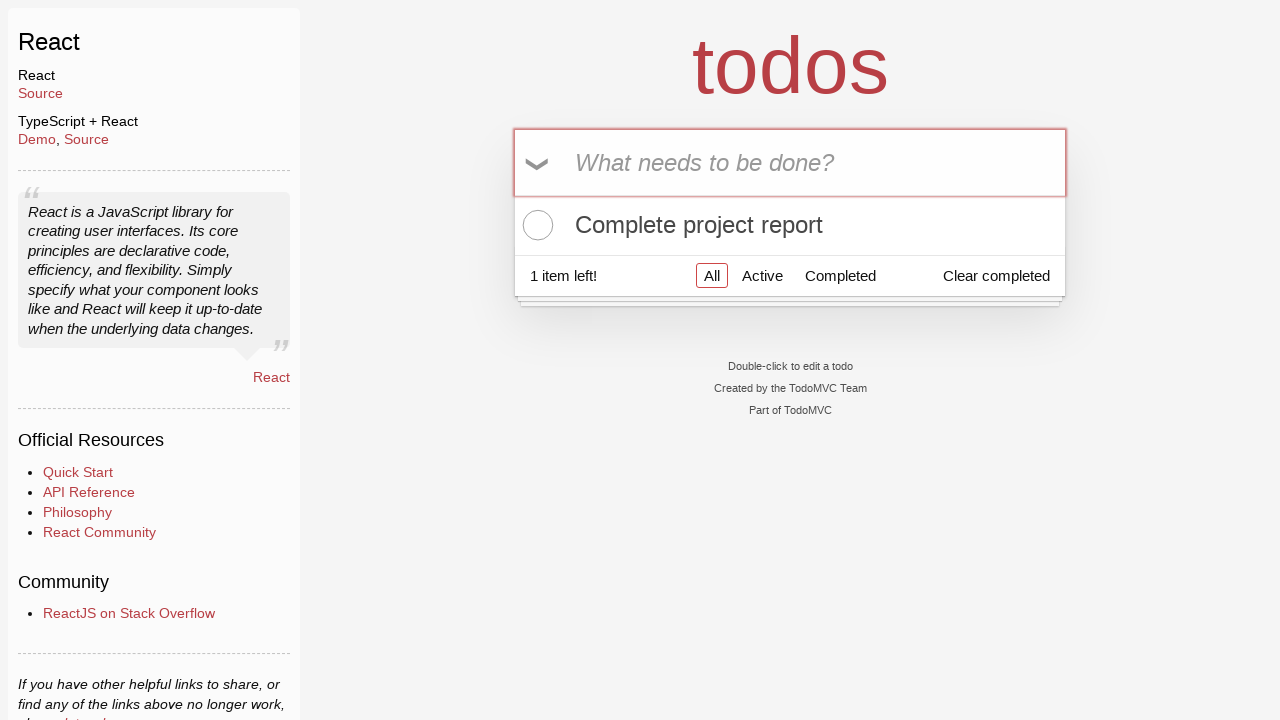

Filled new todo input with 'Schedule team meeting' on .new-todo
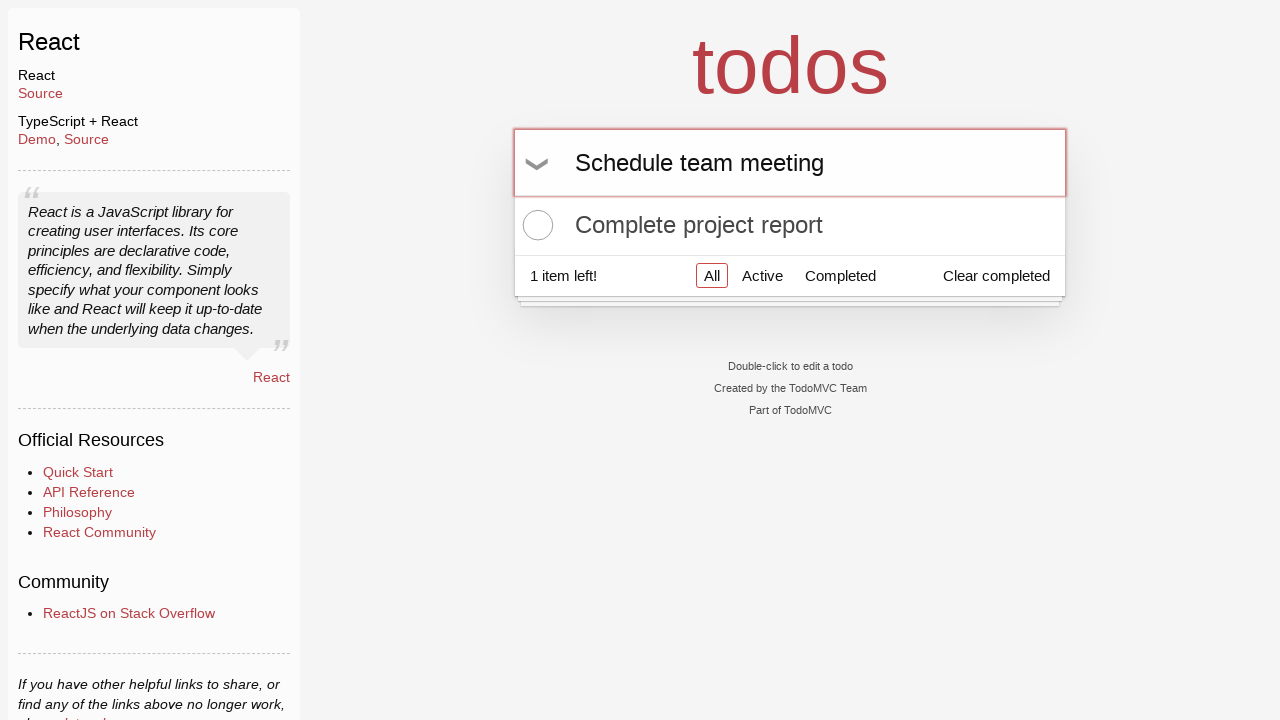

Pressed Enter to create second todo item on .new-todo
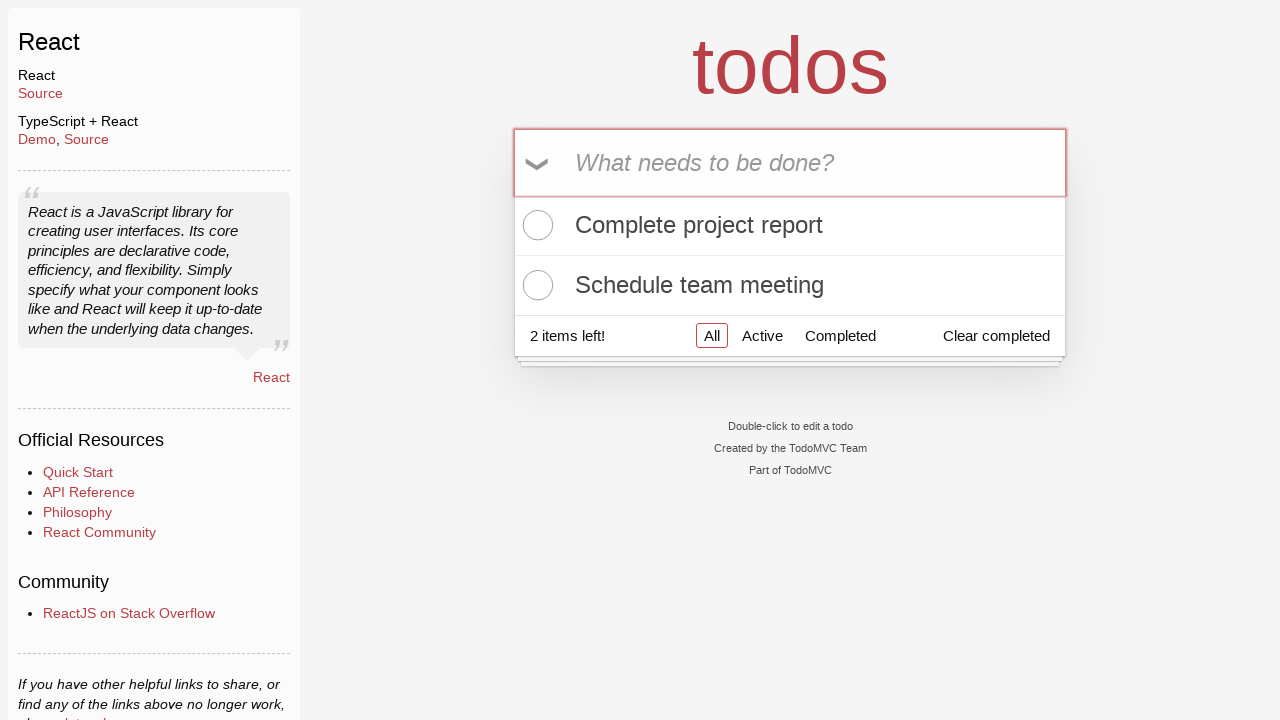

Verified first todo item is visible in the list
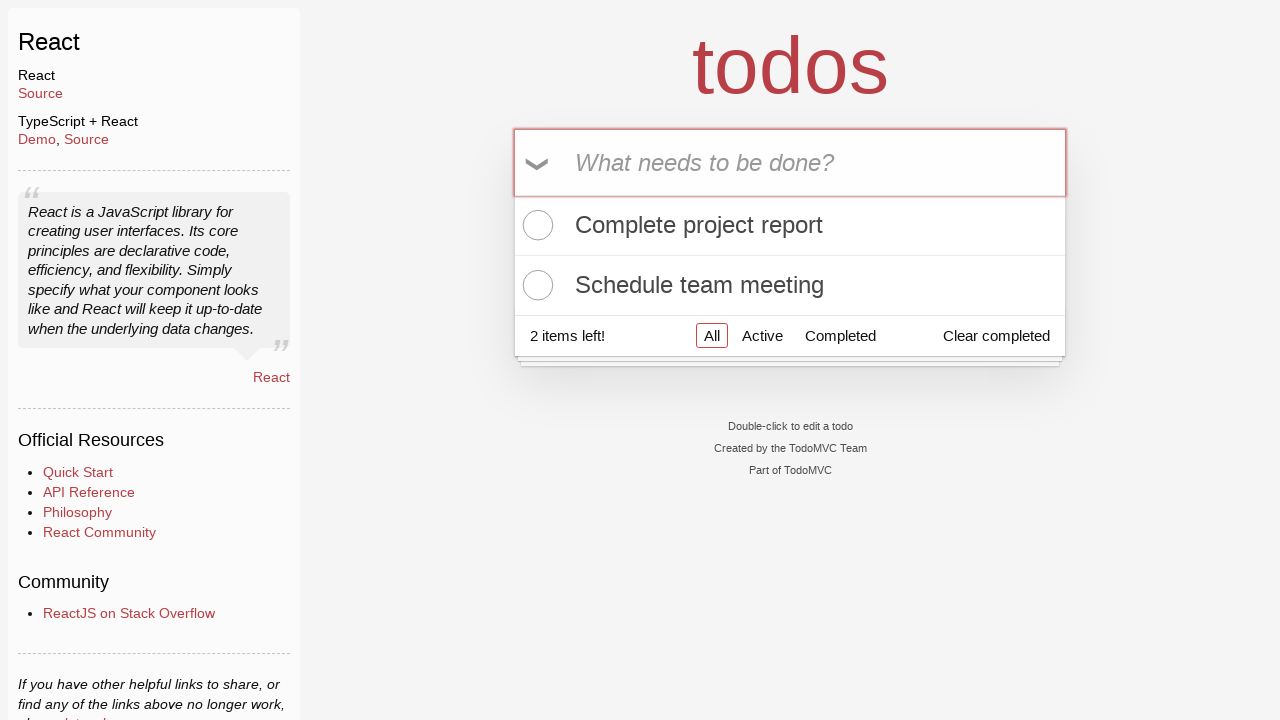

Verified second todo item is visible in the list
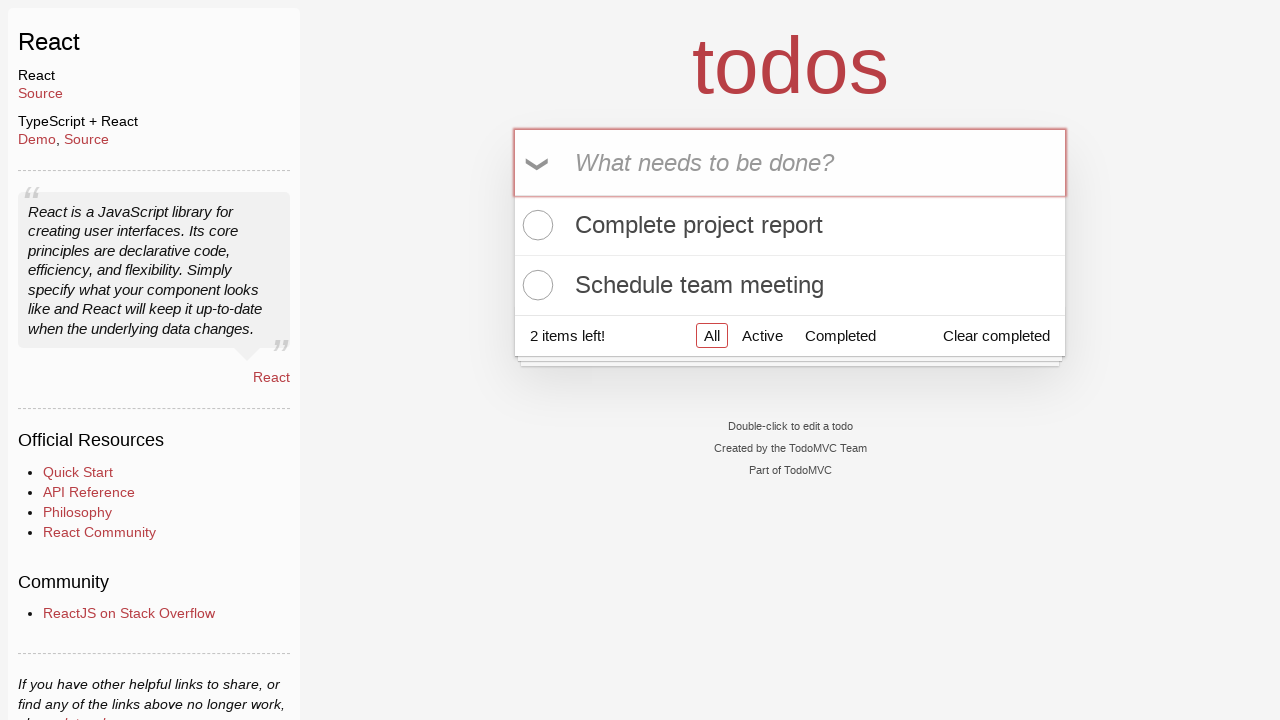

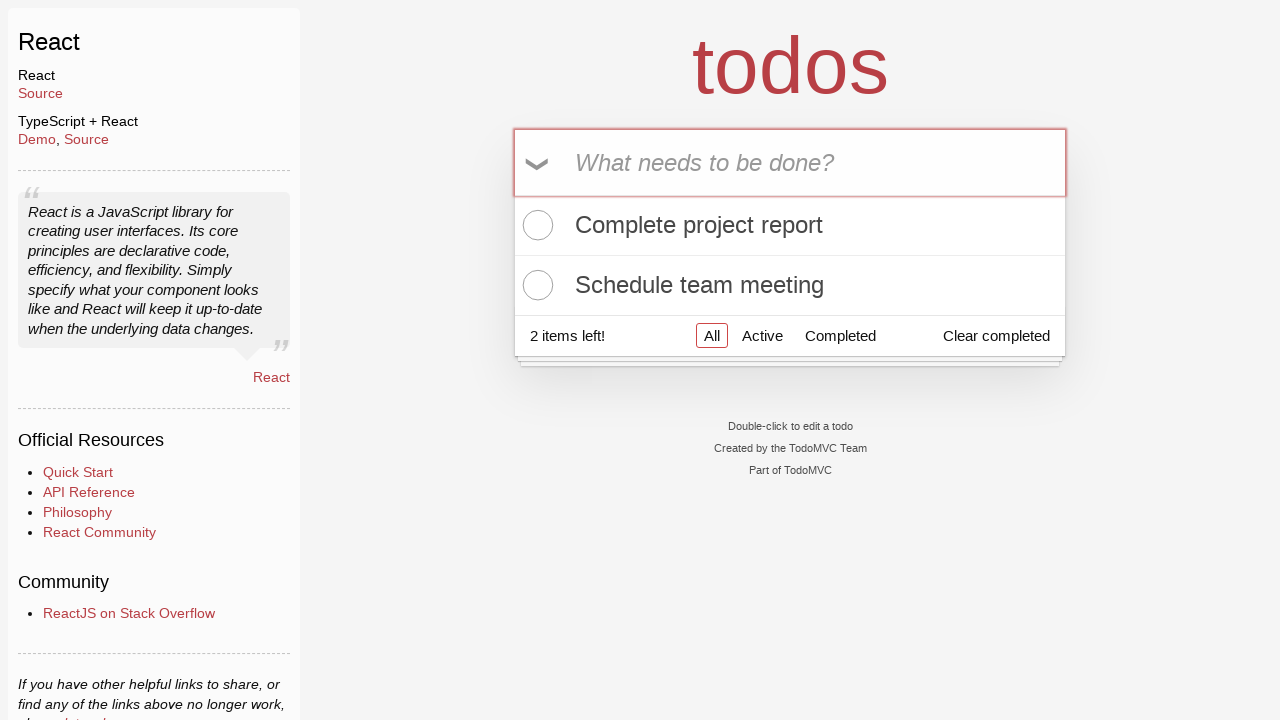